Tests filling out a text box form with user details (name, email, current address, permanent address) and submitting it, then verifying the submitted data is displayed correctly.

Starting URL: https://demoqa.com/text-box

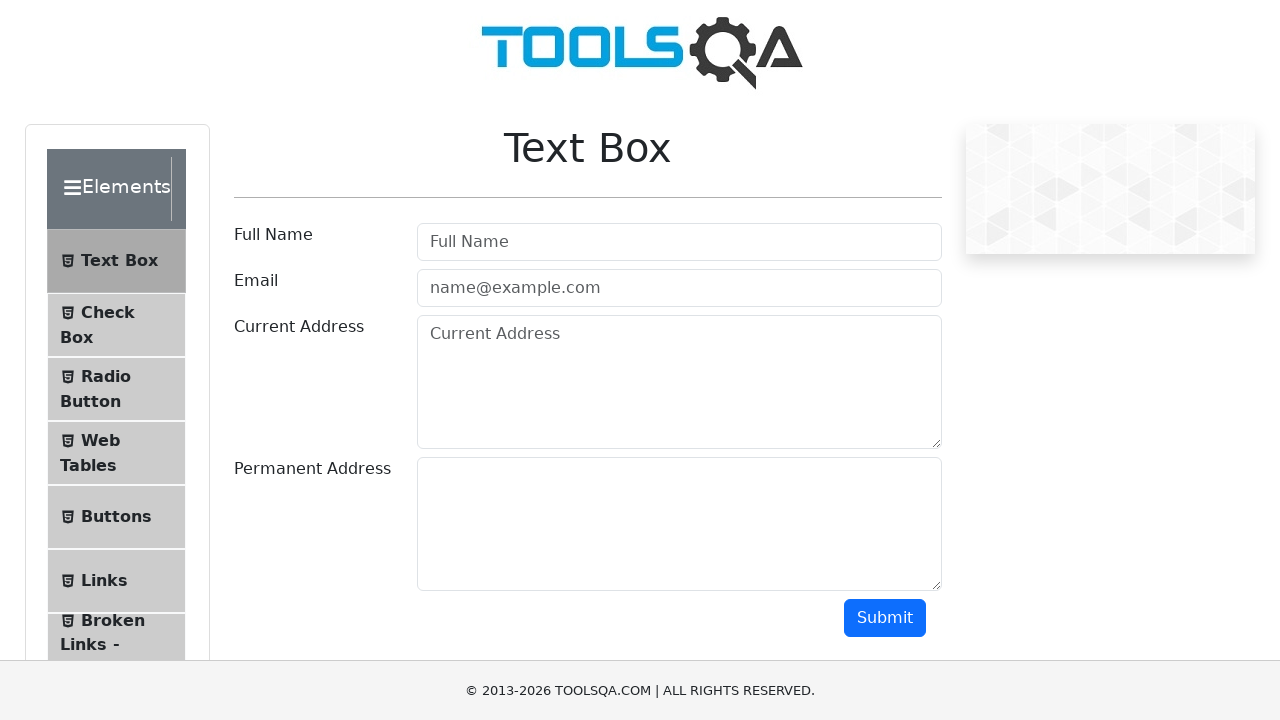

Filled user name field with 'Diamond Farley' on //input[@id='userName']
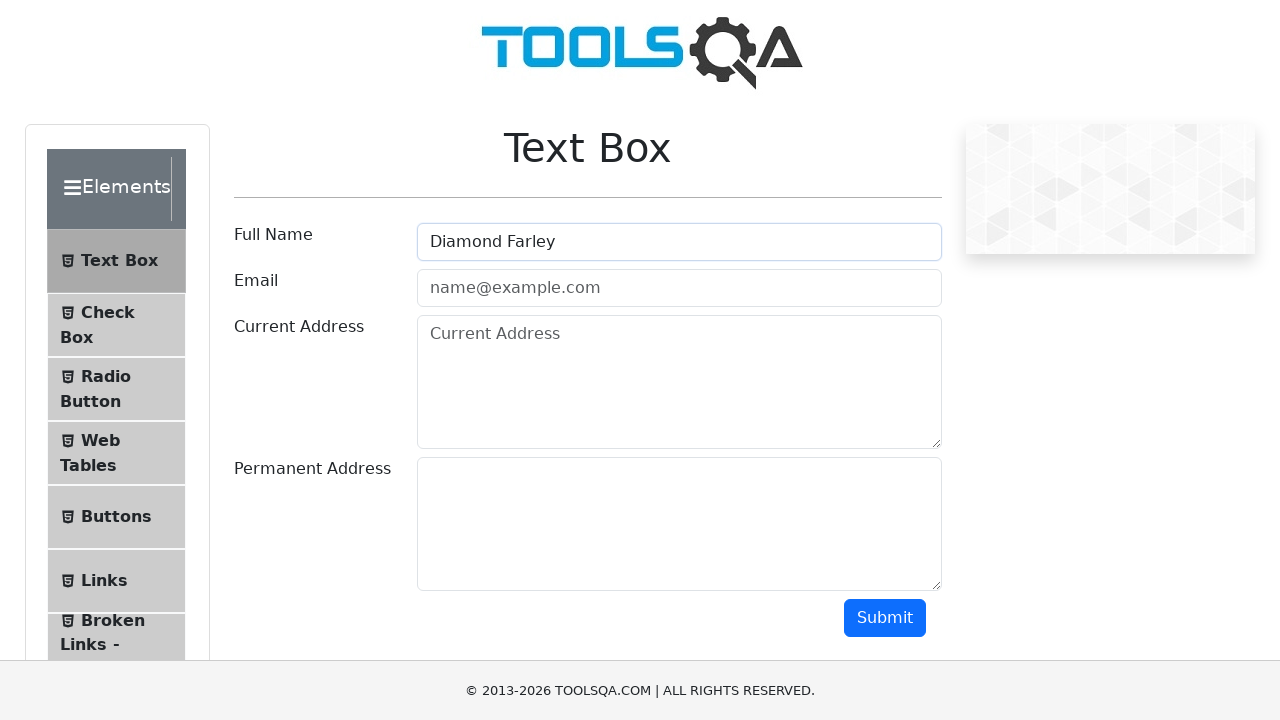

Filled user email field with 'dfarley@demoqa.com' on //input[@id='userEmail']
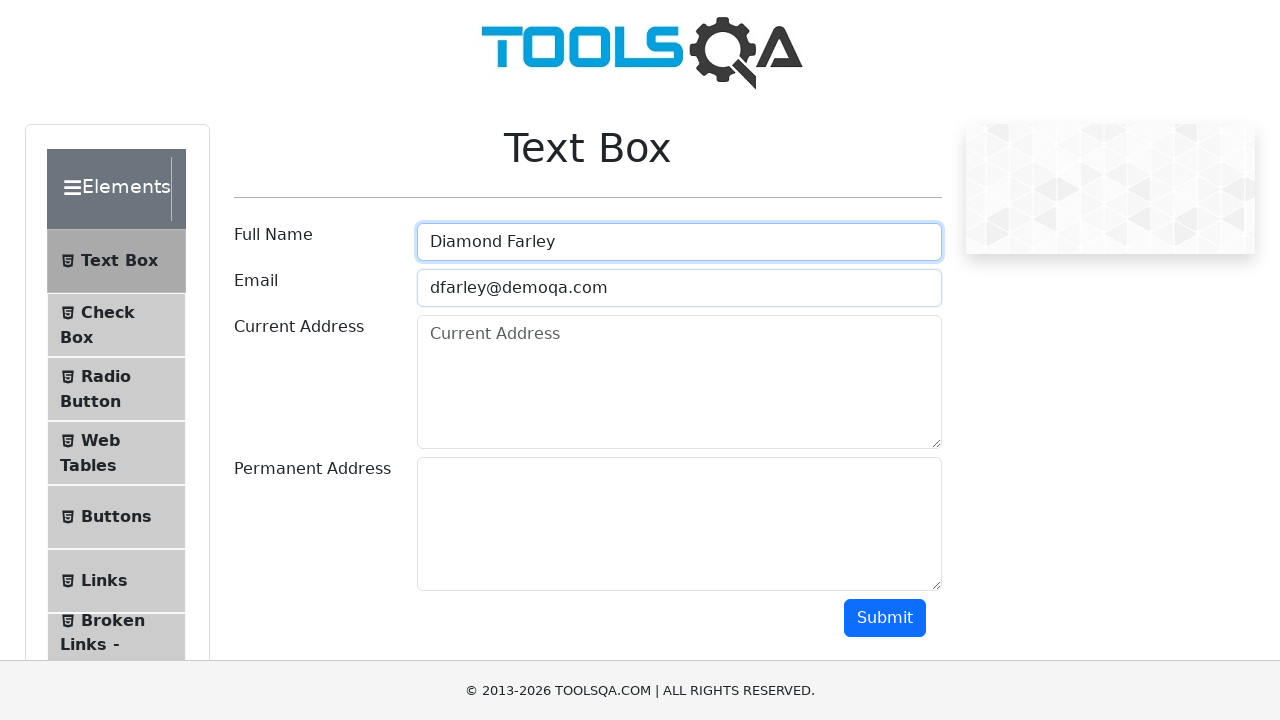

Filled current address field with '986 Golden Star Ave.Oxford, MS 38655' on //textarea[@id='currentAddress']
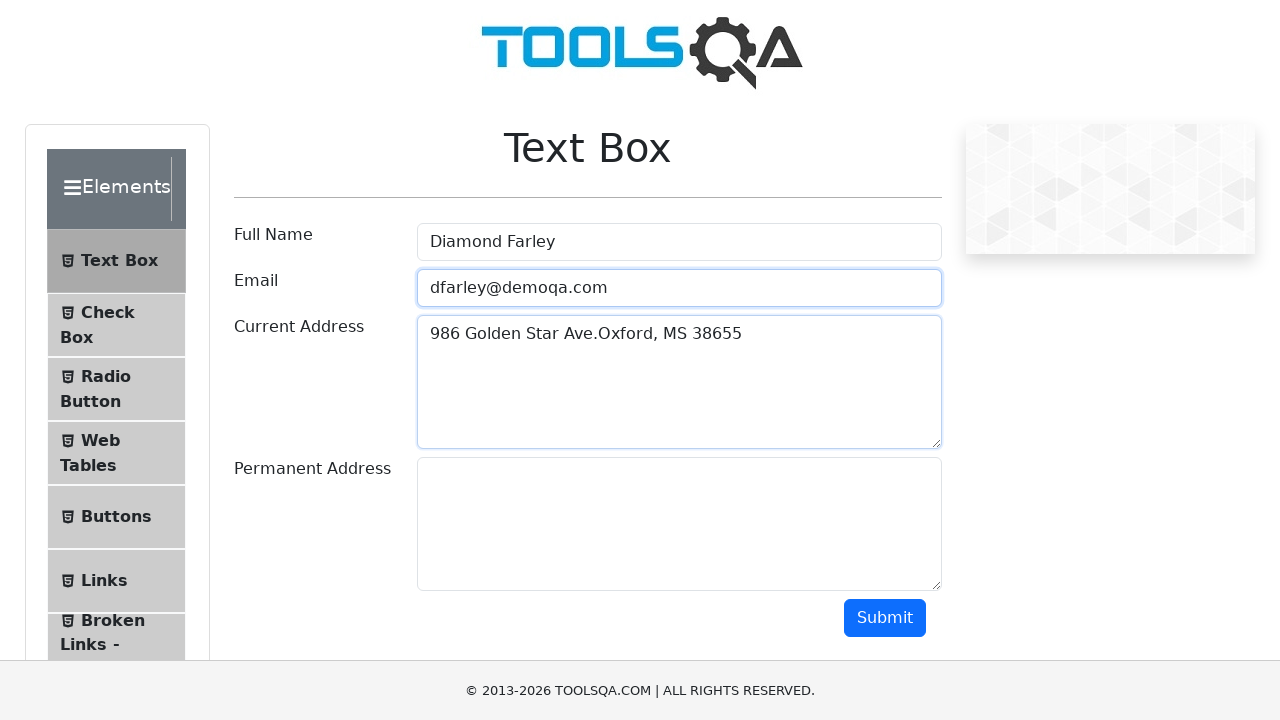

Filled permanent address field with '90 E. St Margarets St.Springfield, PA 19064' on //textarea[@id='permanentAddress']
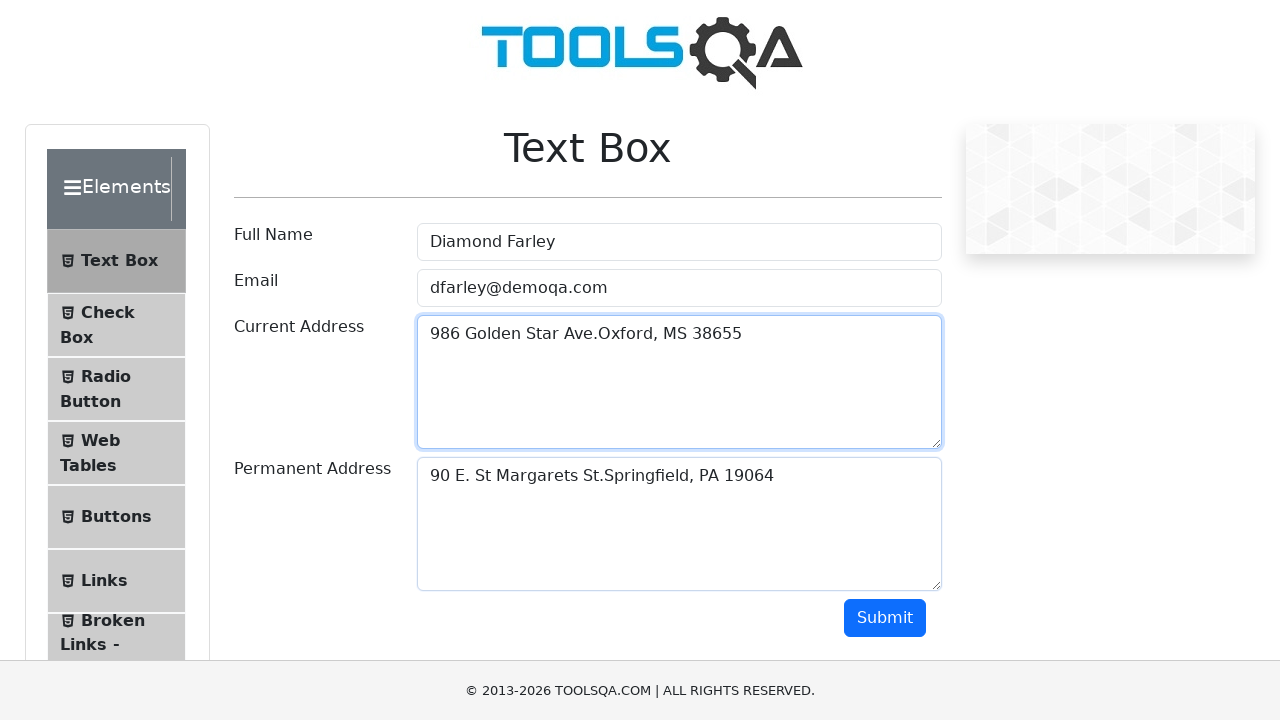

Clicked submit button to submit the form at (885, 618) on xpath=//button[@id='submit']
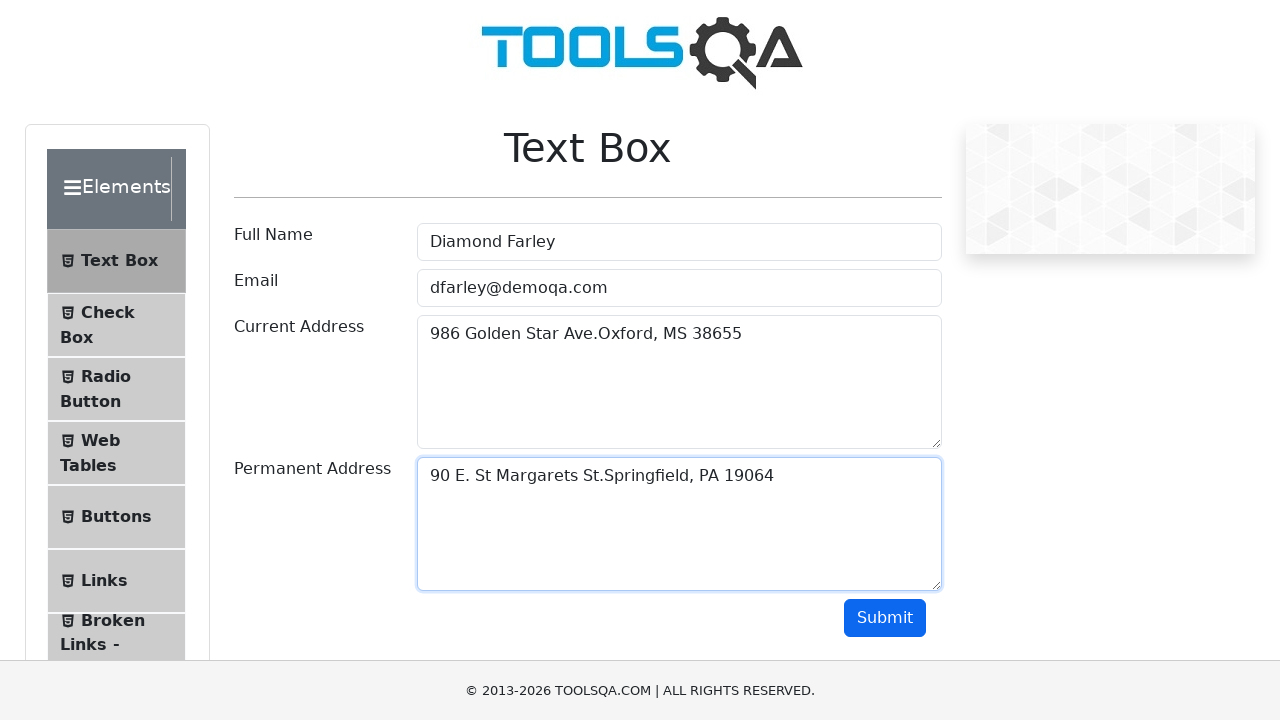

Verified submitted data is displayed on the page
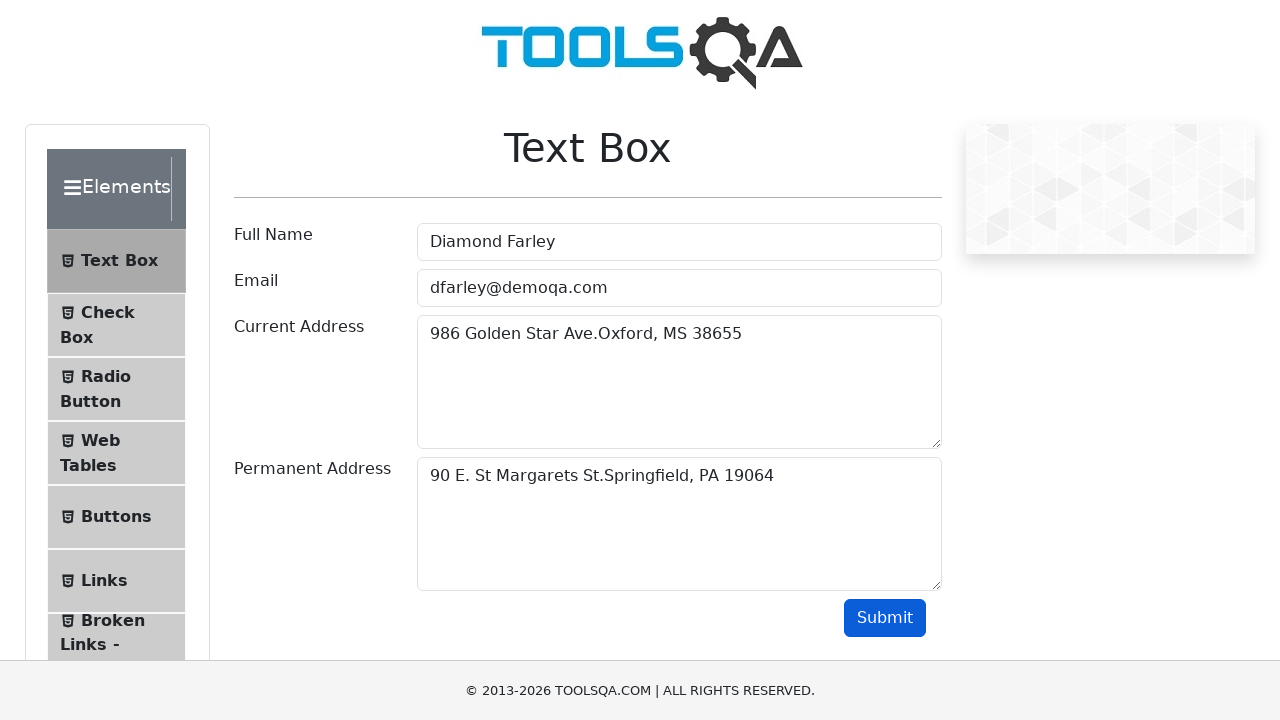

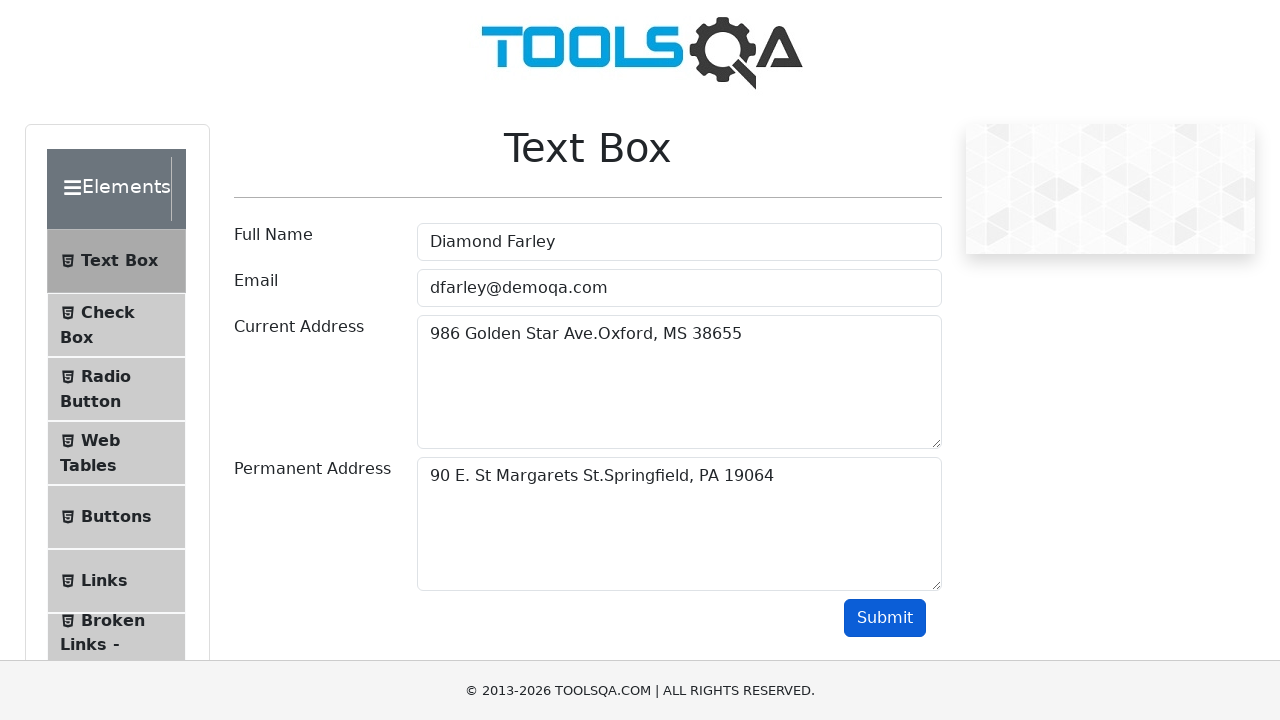